Tests that the Top Lists footer link redirects to a page displaying top rated languages information

Starting URL: https://www.99-bottles-of-beer.net/

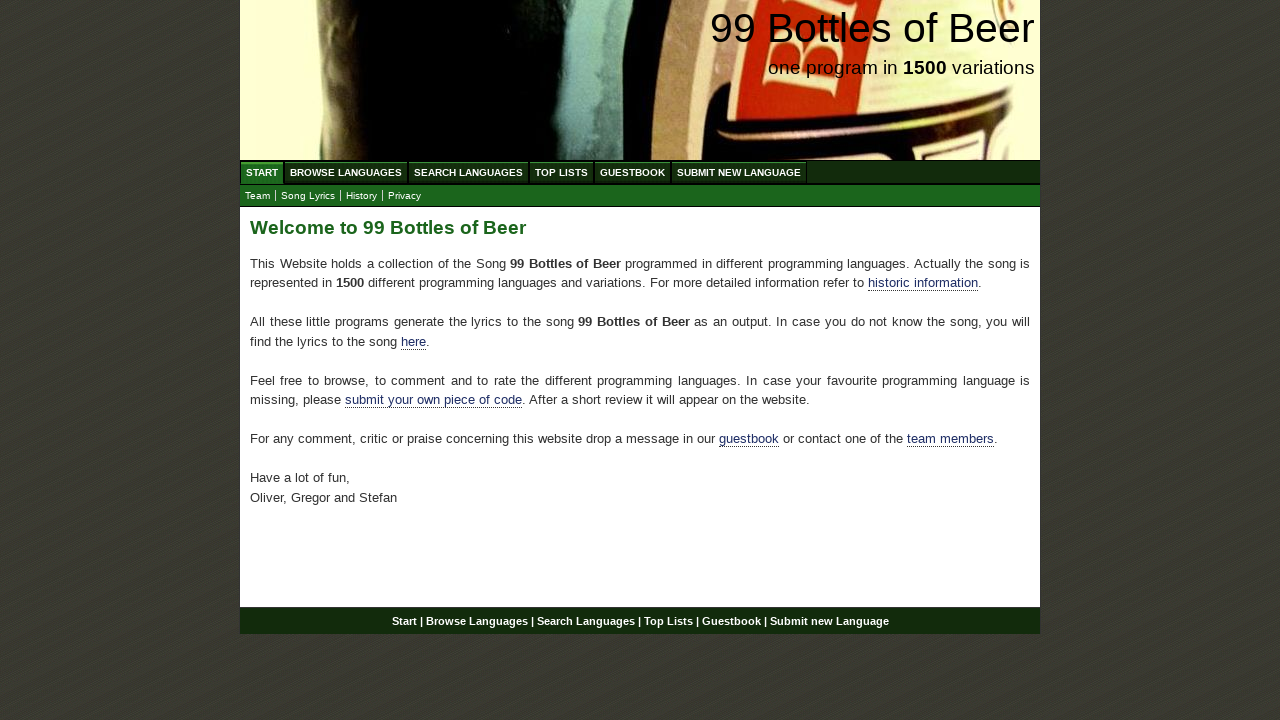

Clicked on Top Lists footer link at (668, 621) on xpath=//div[@id='footer']/p/a[@href='/toplist.html']
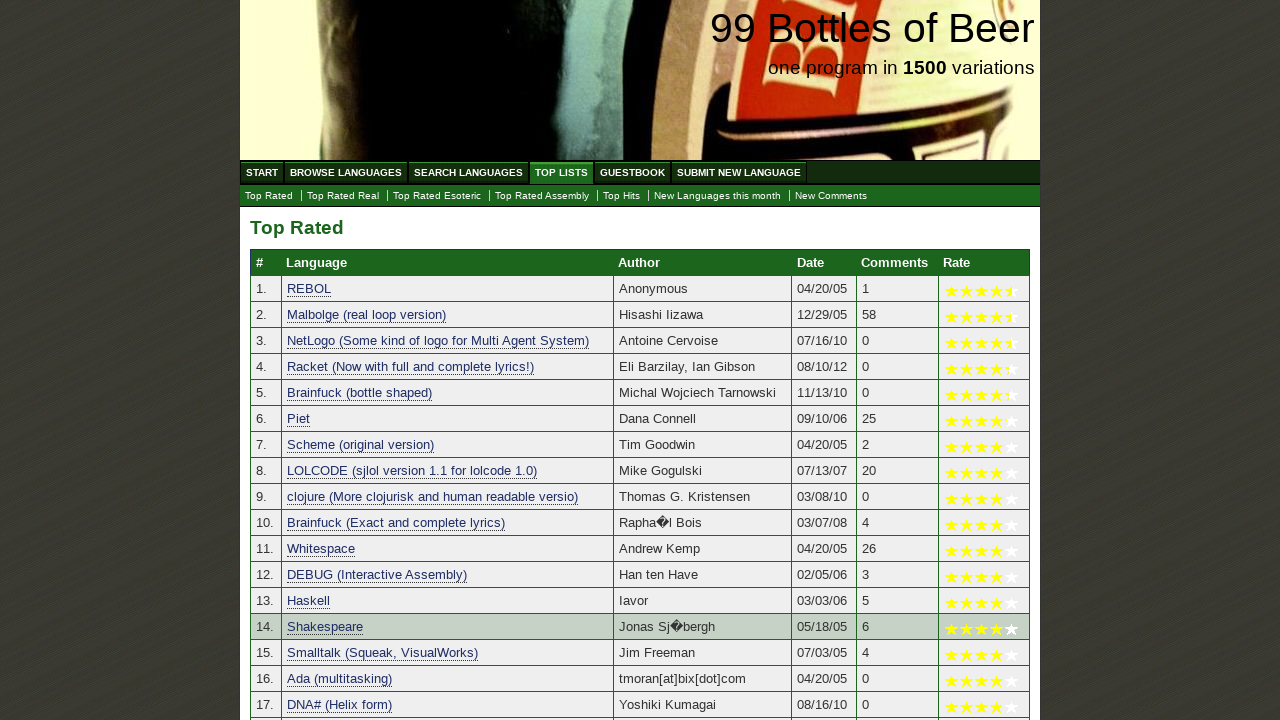

Top rated languages table loaded successfully
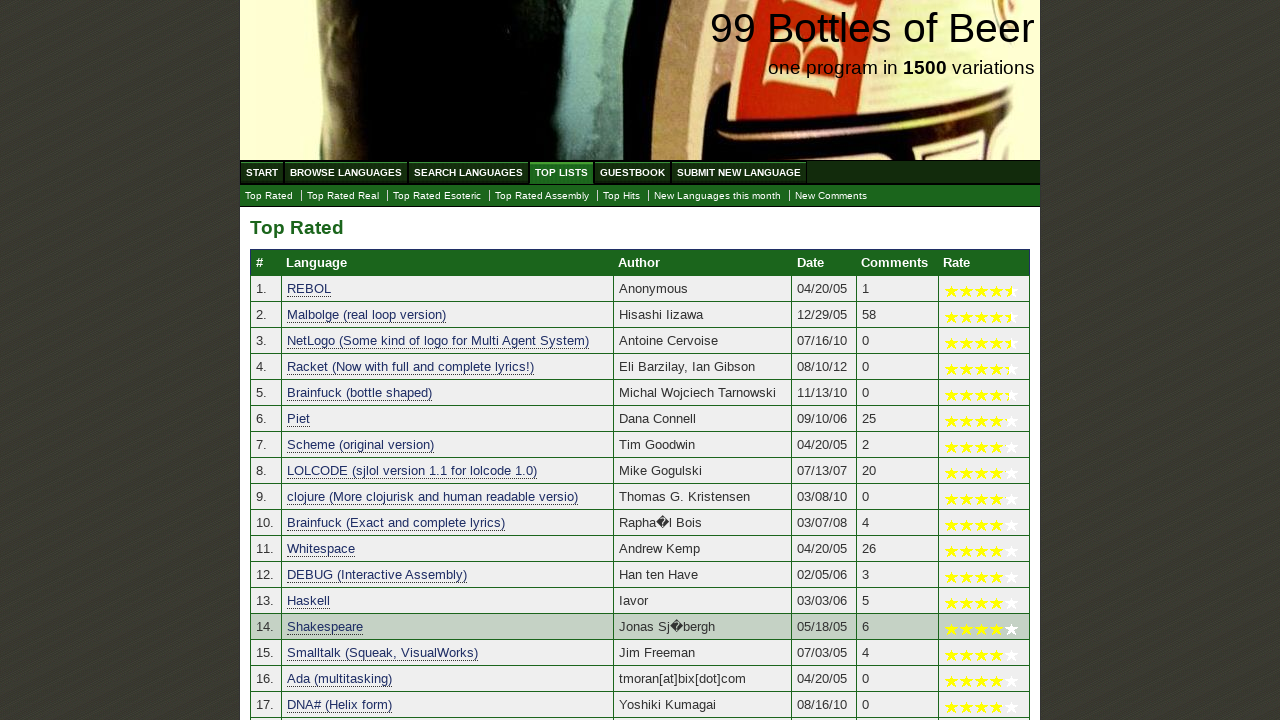

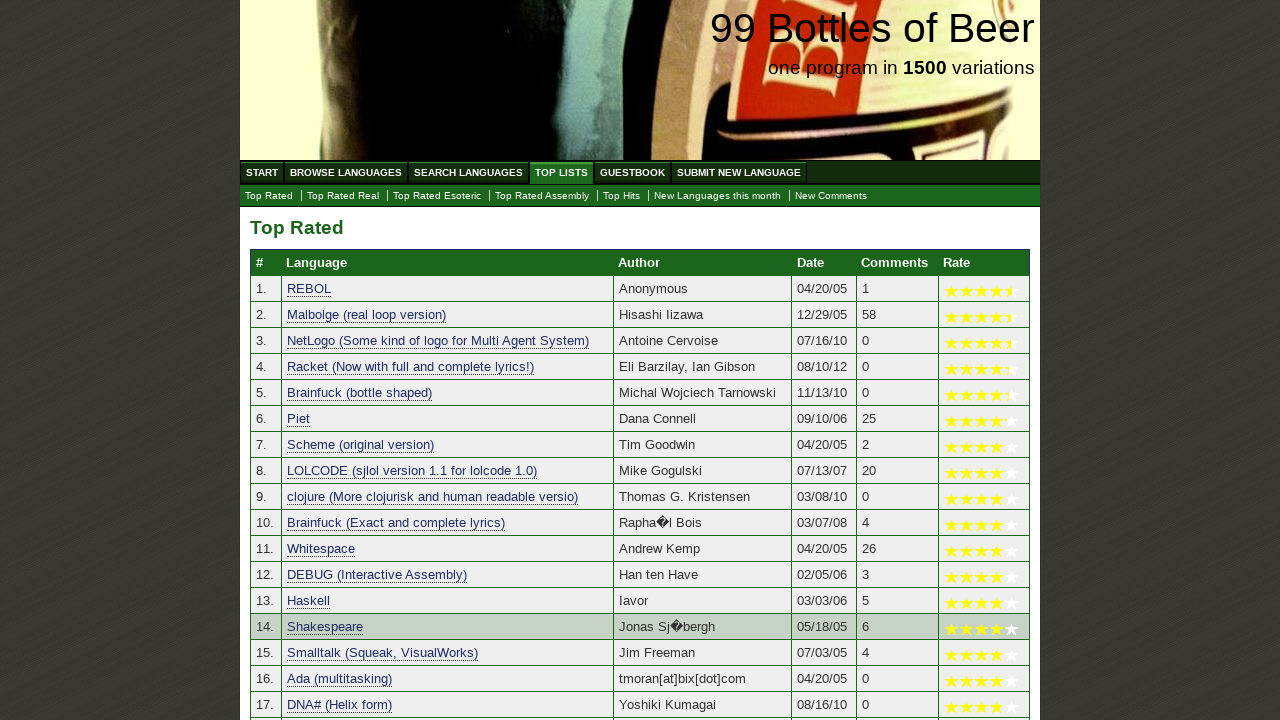